Tests the DemoQA text-box form by navigating to the elements page, clicking on the text-box menu item, filling in a name field, and submitting the form

Starting URL: https://demoqa.com/elements

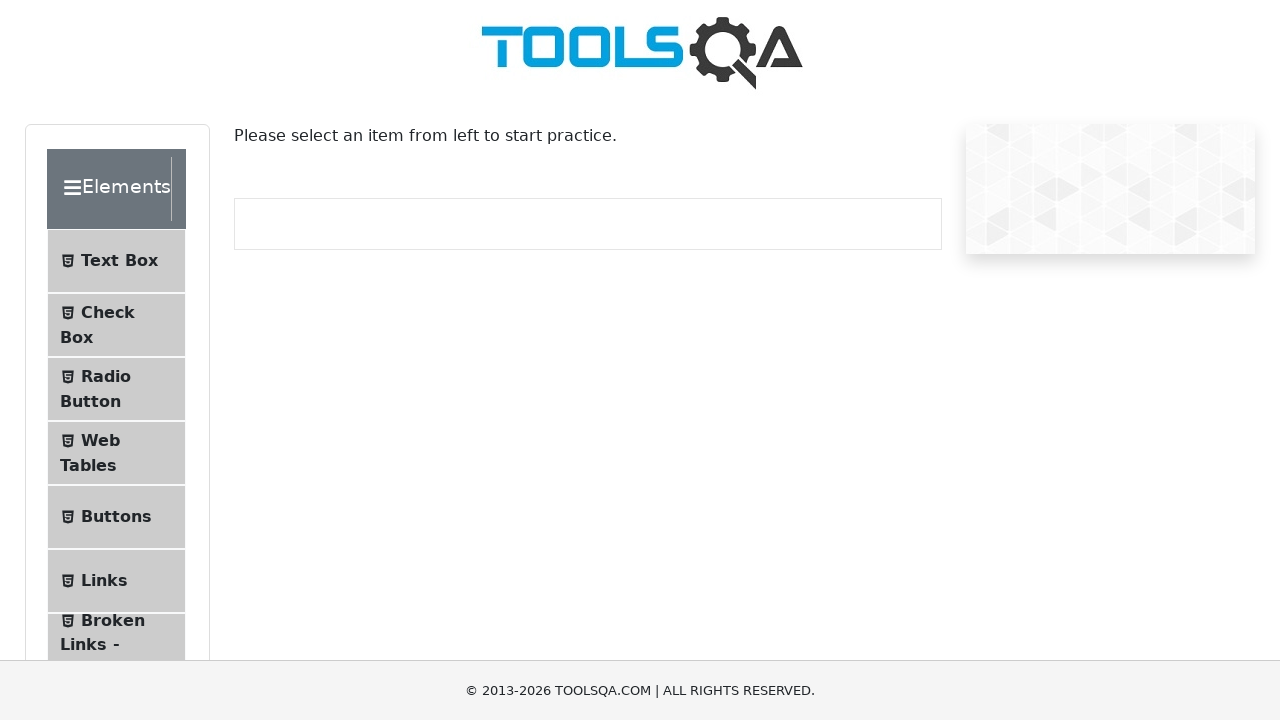

Clicked on text-box menu item at (116, 261) on //*[@id="item-0"]
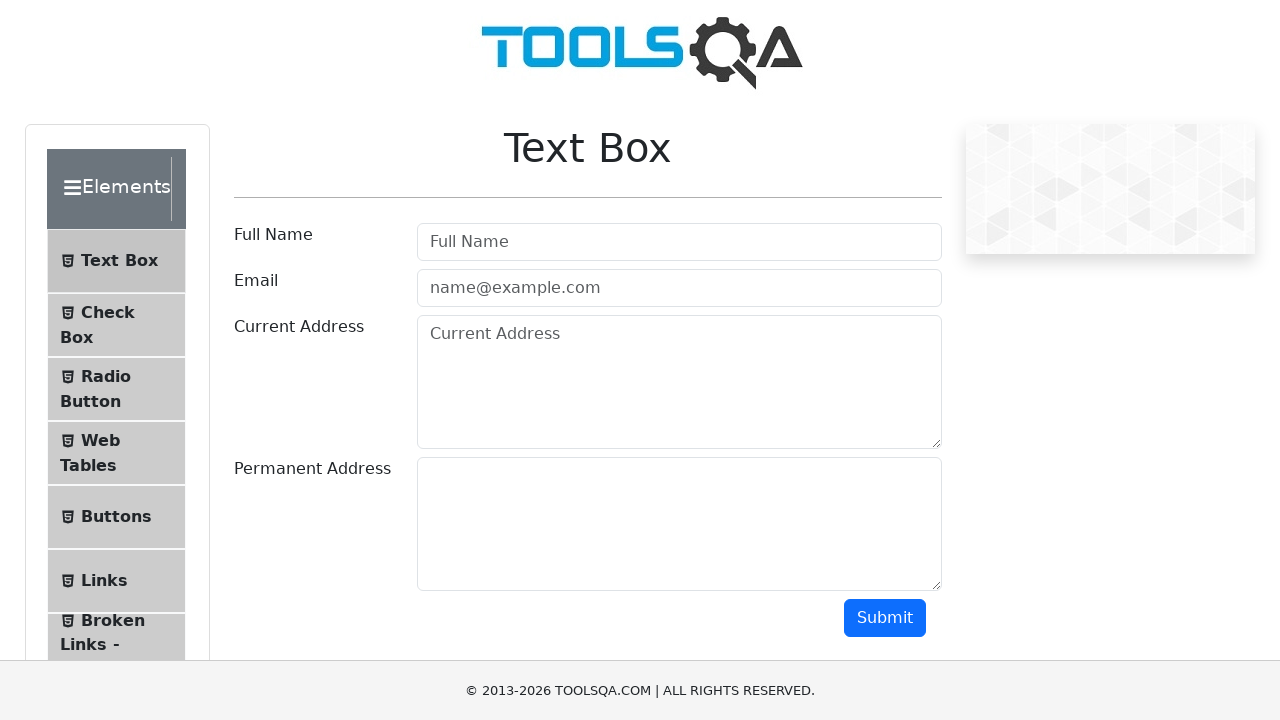

Filled in the name field with 'some text' on //*[@id="userName"]
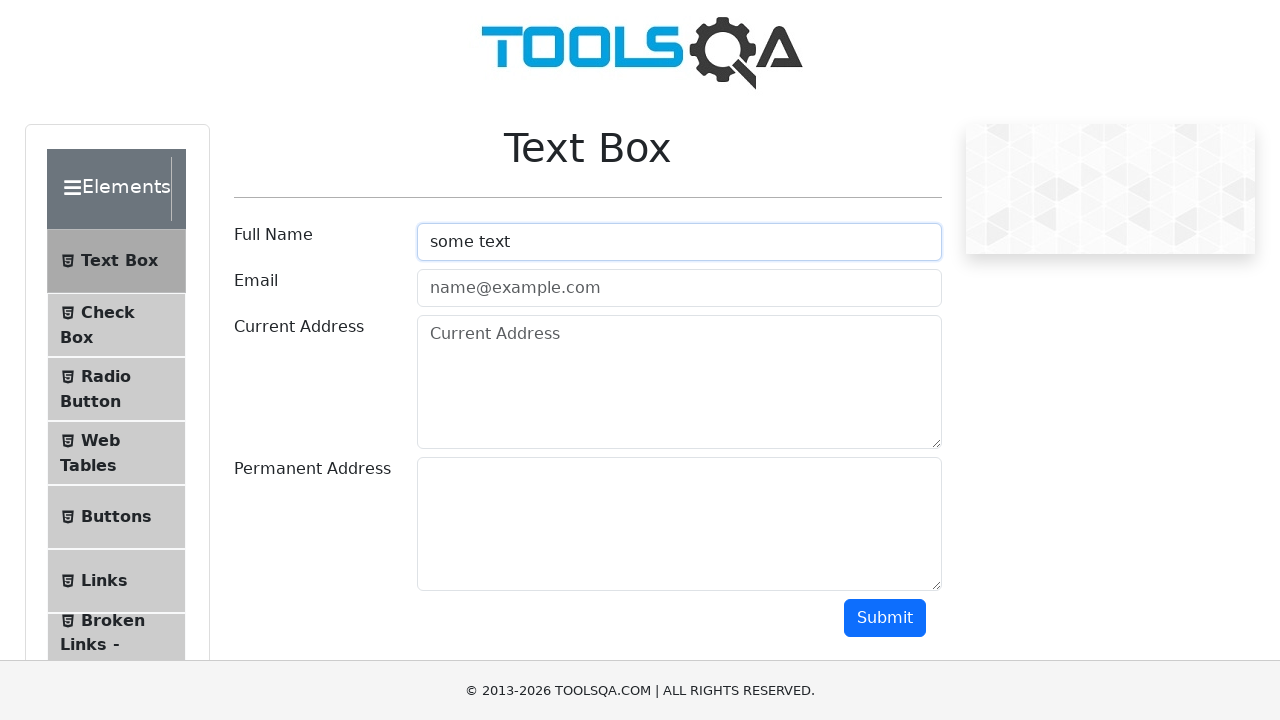

Clicked submit button to submit the form at (885, 618) on //*[@id="submit"]
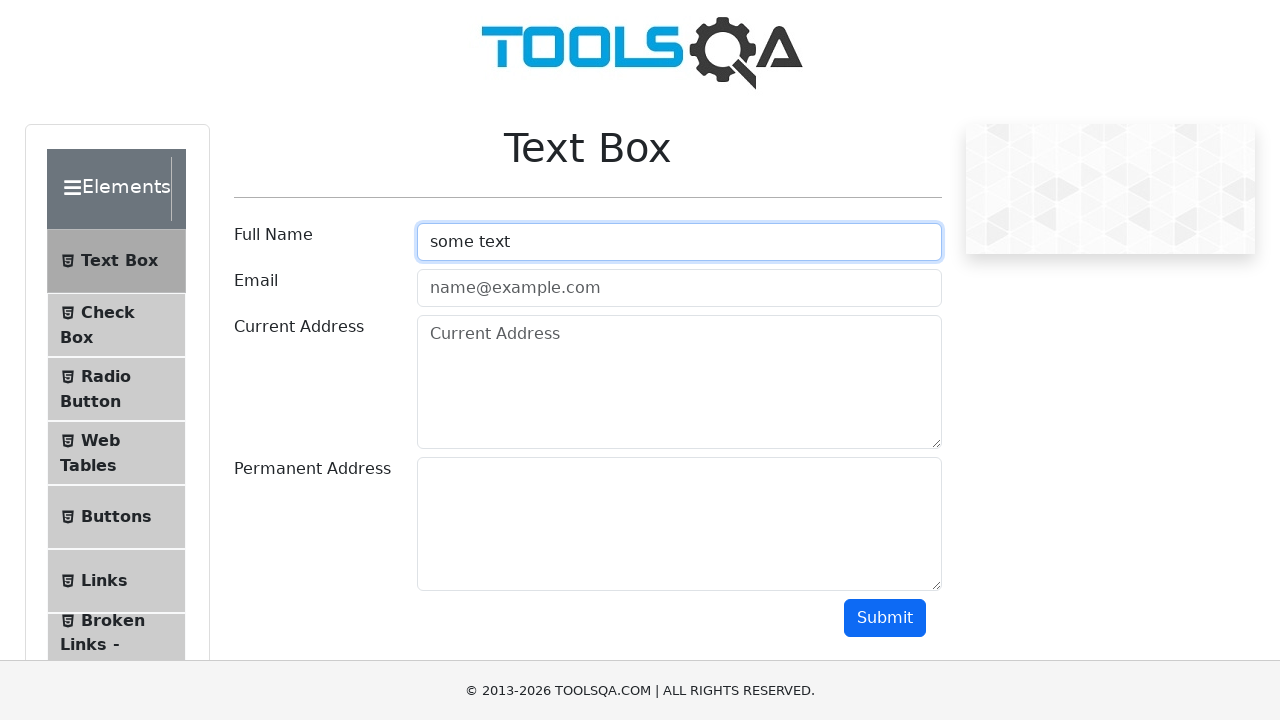

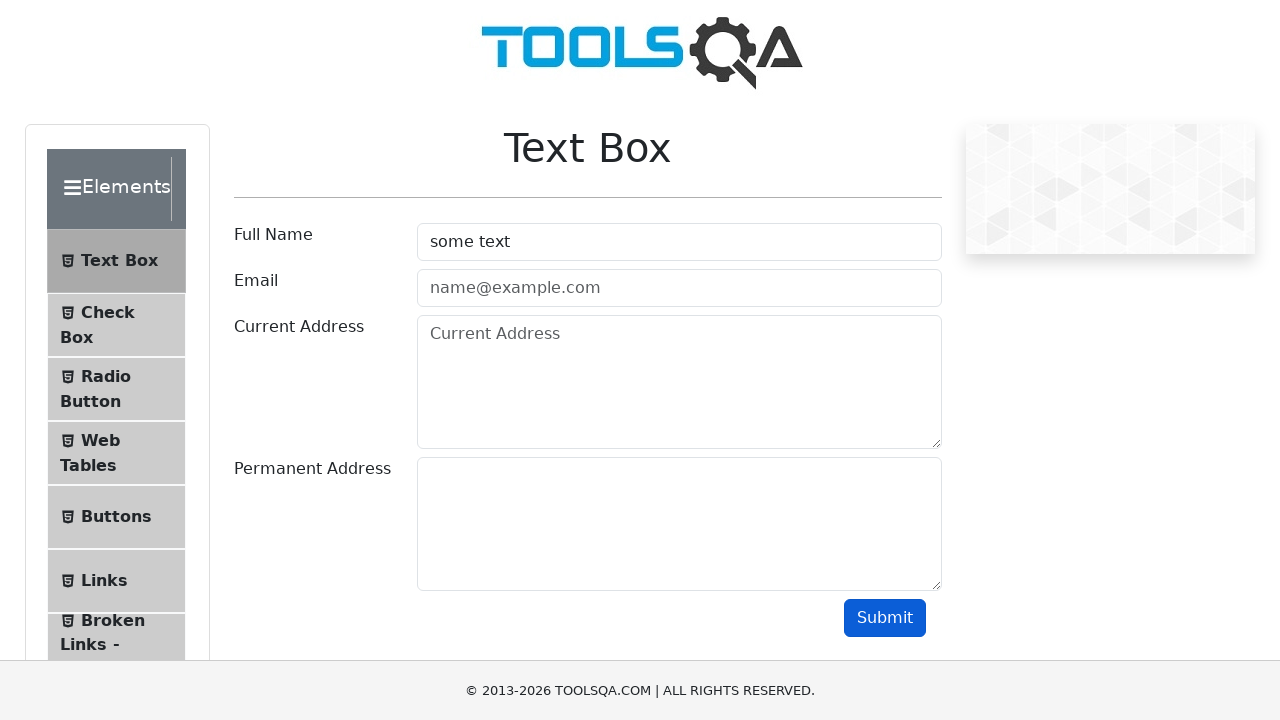